Tests form interactions on an Angular practice page including filling password, clicking checkbox, selecting dropdown option, clicking radio buttons, submitting form, and adding a product to cart

Starting URL: https://rahulshettyacademy.com/angularpractice

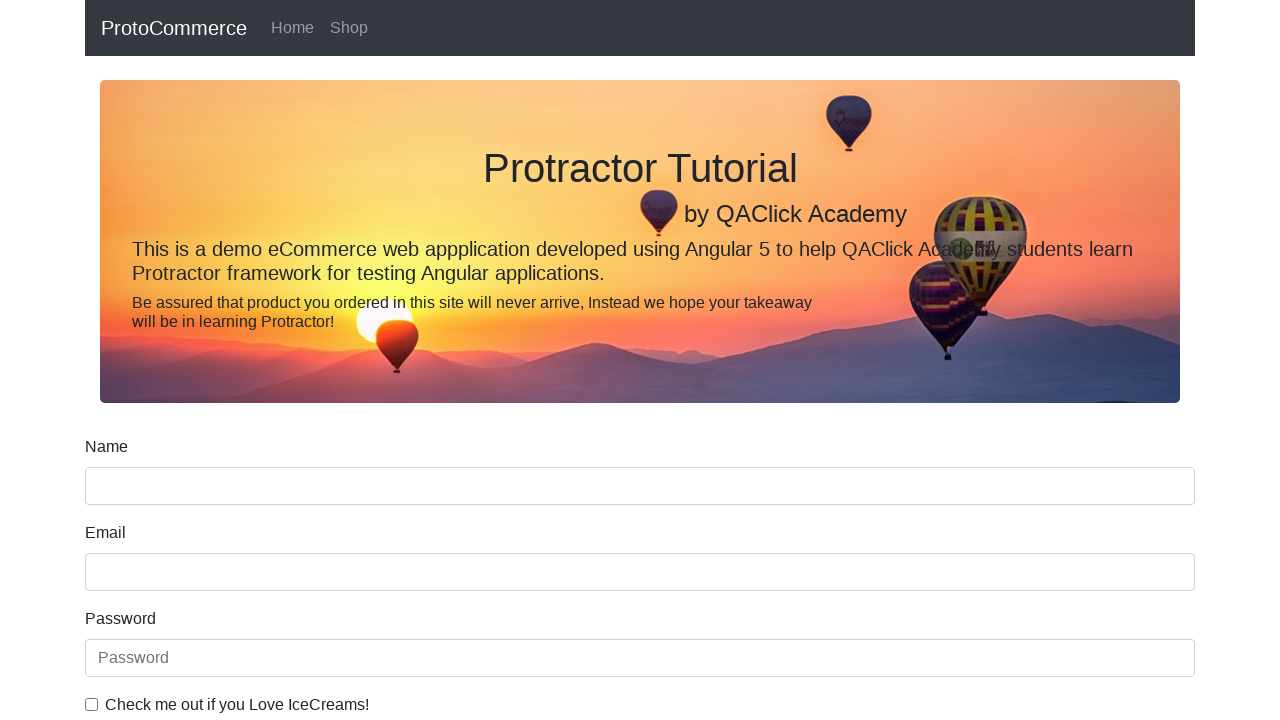

Filled password field with 'NewPassword' on internal:attr=[placeholder="Password"i]
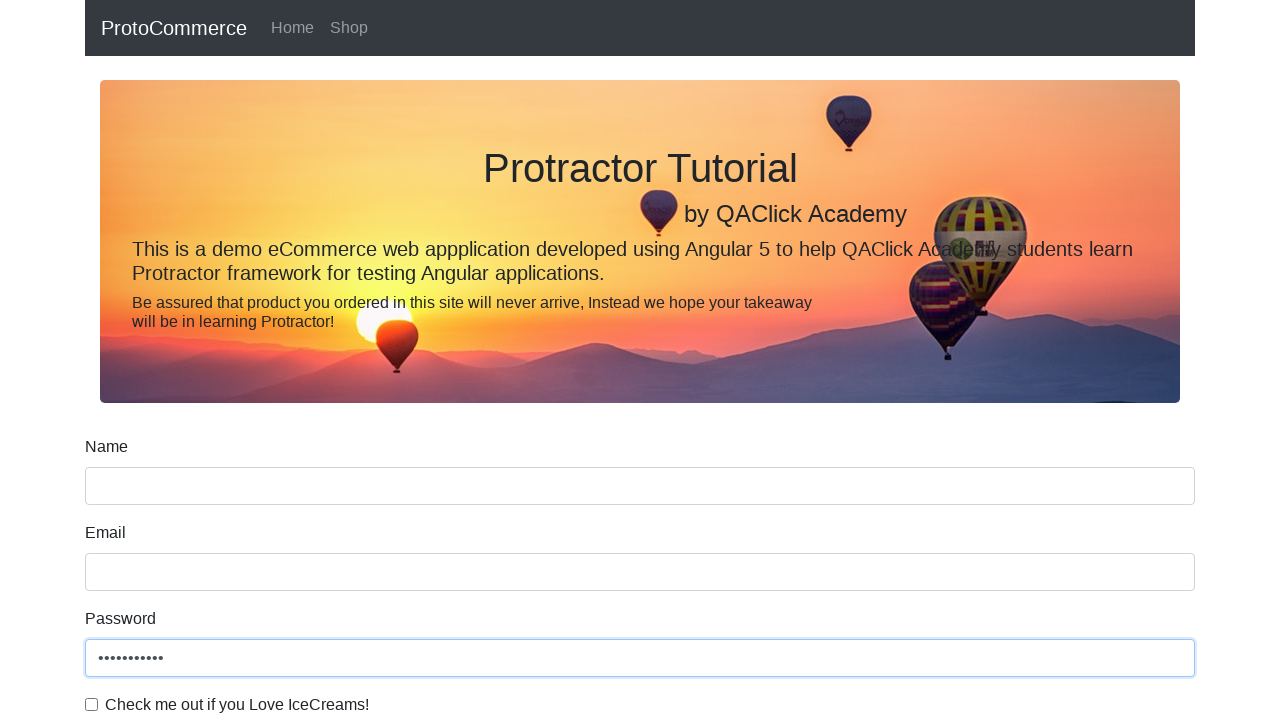

Clicked ice cream preference checkbox at (92, 704) on internal:label="Check me out if you Love IceCreams!"i
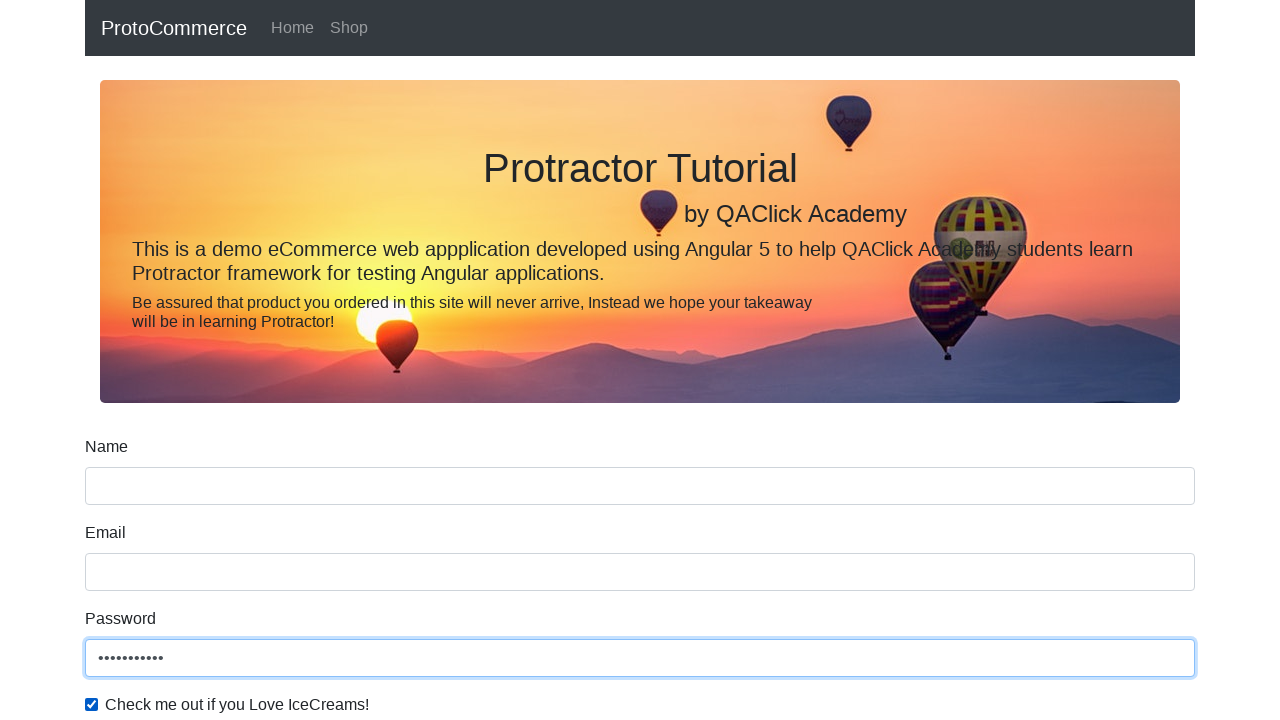

Selected 'Male' from gender dropdown on internal:label="Gender"i
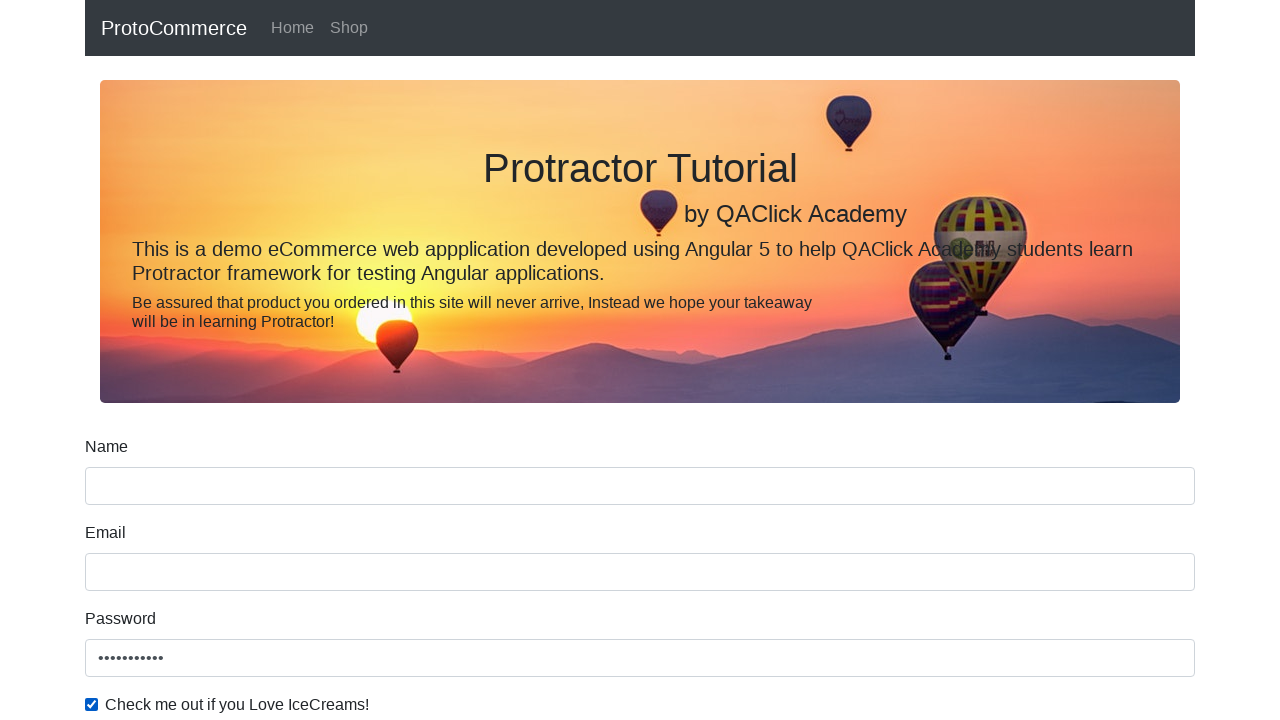

Clicked Student radio button at (238, 360) on internal:label="Student"i
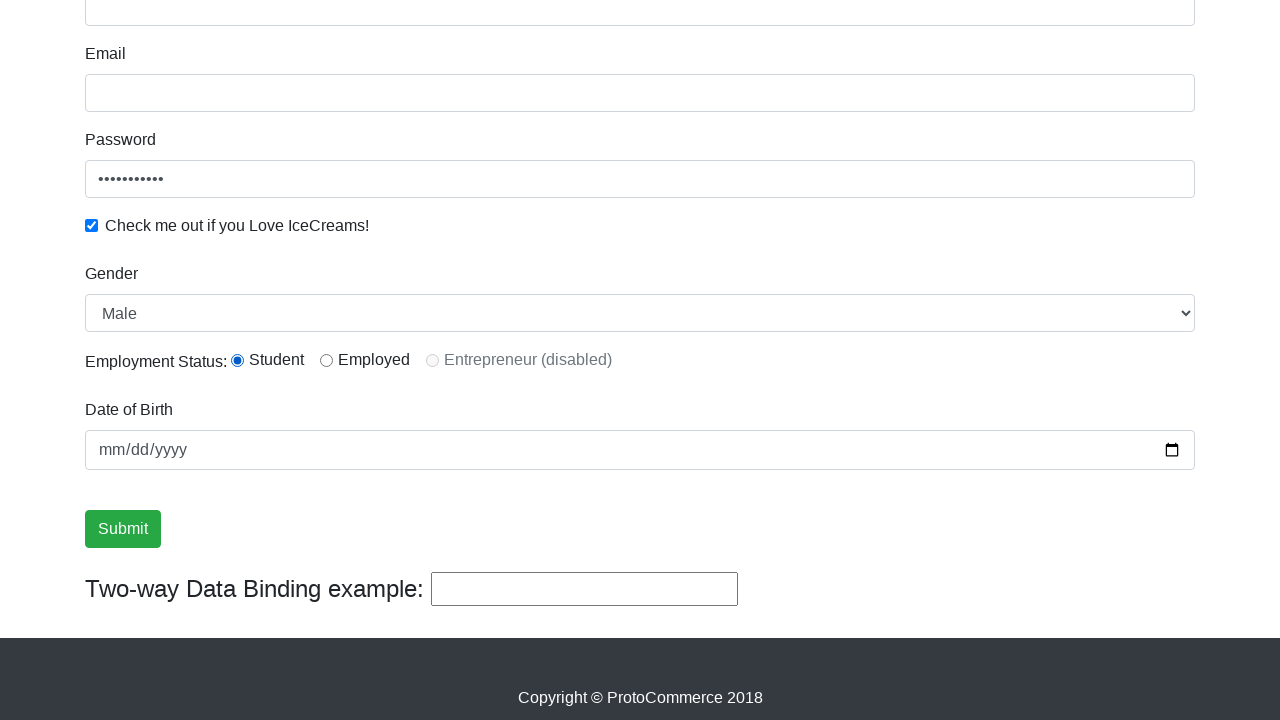

Clicked Employed radio button at (326, 360) on internal:label="Employed"i
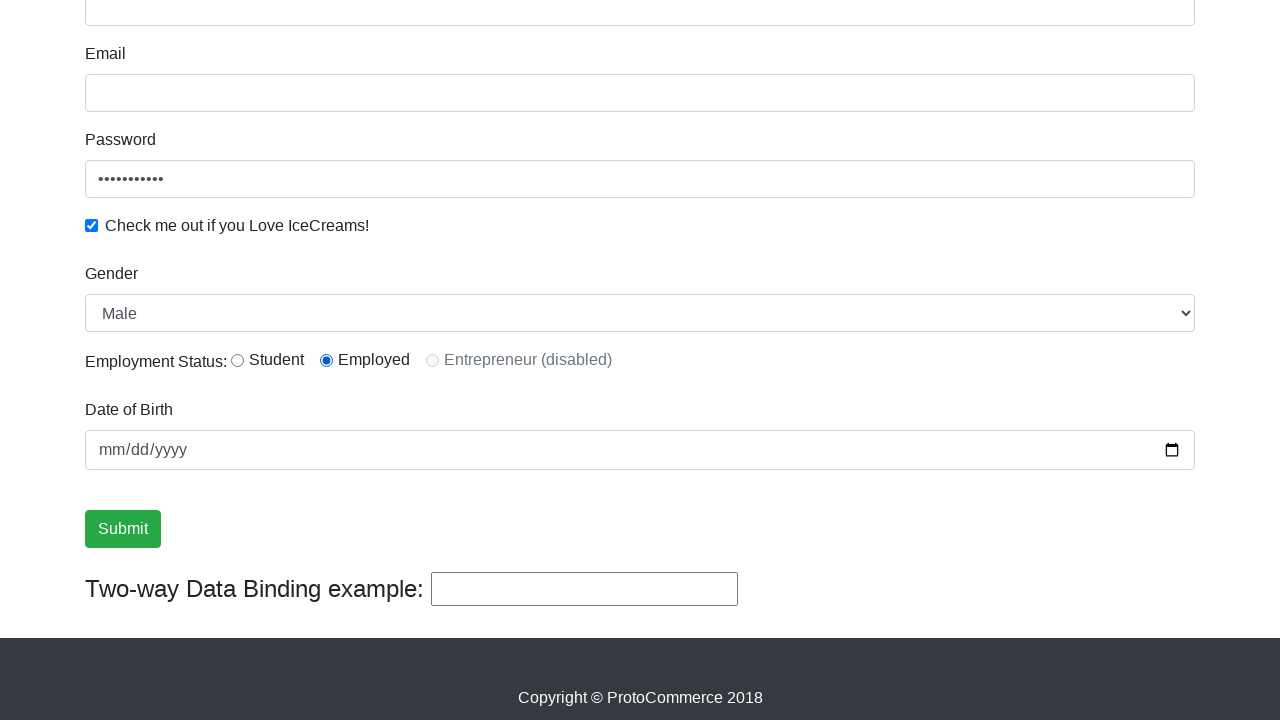

Clicked Submit button to submit form at (123, 529) on internal:role=button[name="Submit"i]
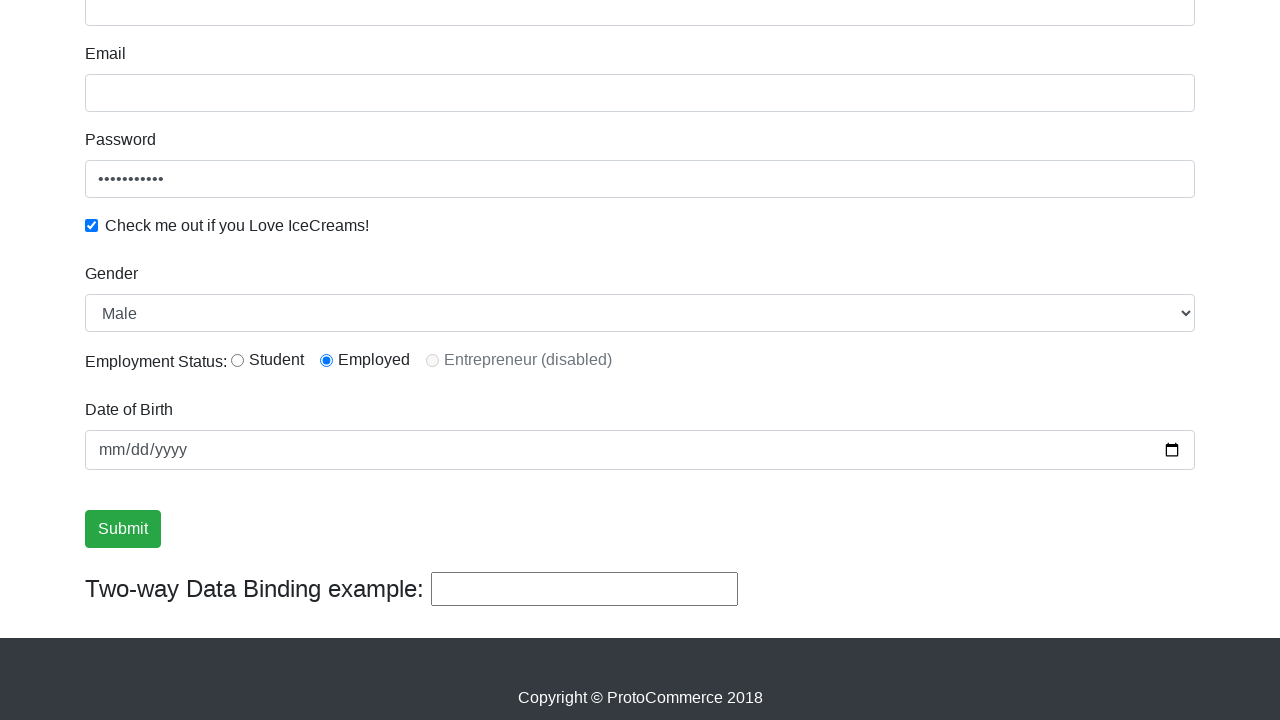

Form submission success message appeared
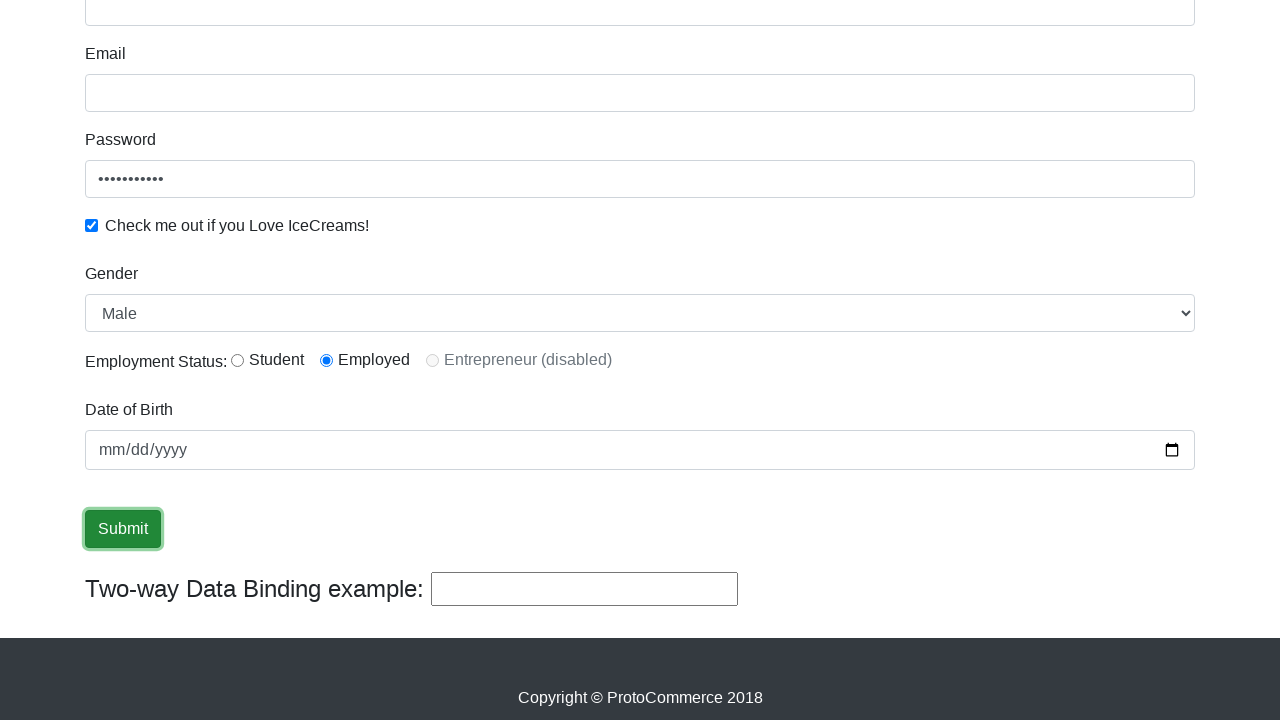

Clicked shop link to navigate to shop page at (349, 28) on internal:role=link[name="shop"i]
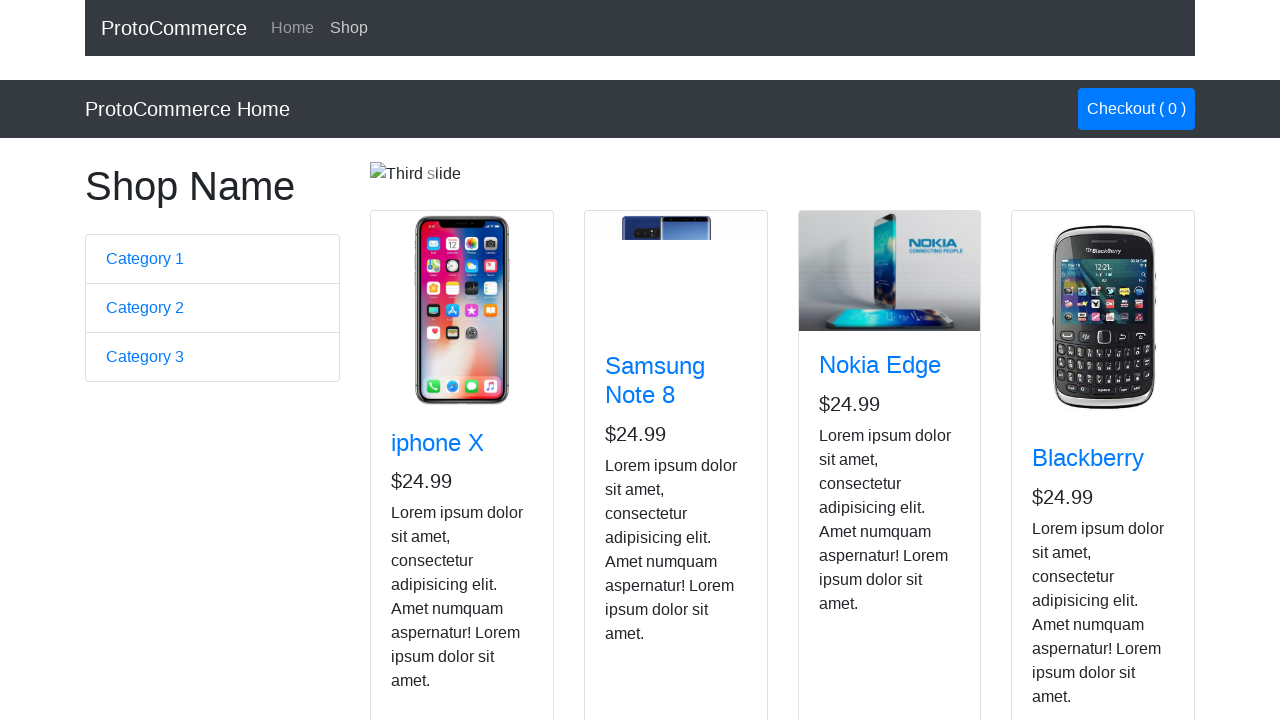

Added Nokia Edge product to cart at (854, 528) on app-card >> internal:has-text="Nokia Edge"i >> internal:role=button
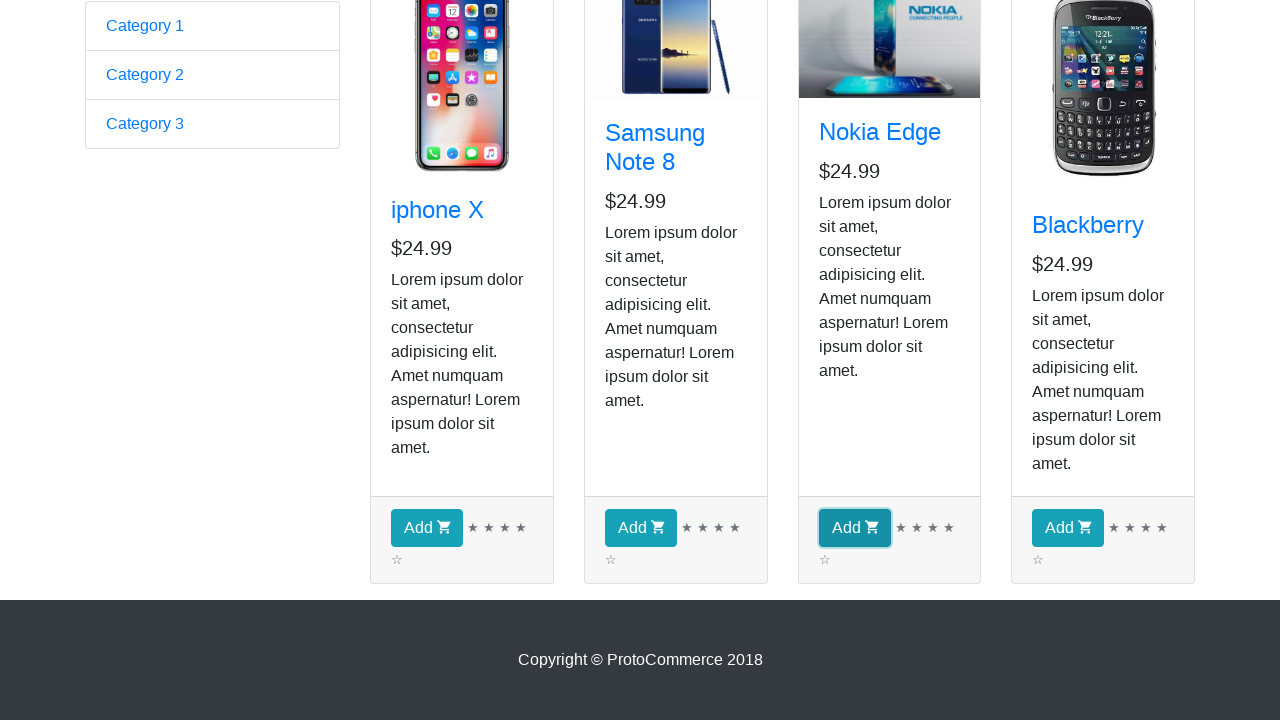

Clicked checkout button with 1 item in cart at (1136, 109) on internal:text="Checkout ( 1 )"i
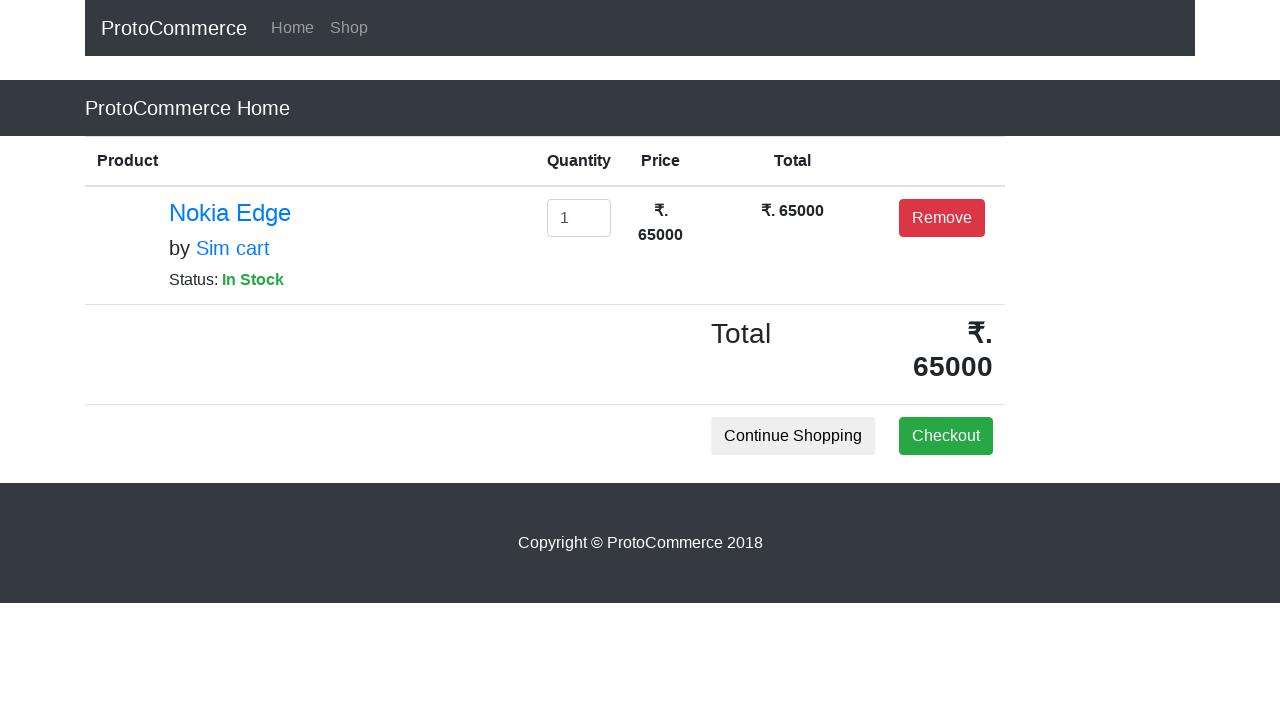

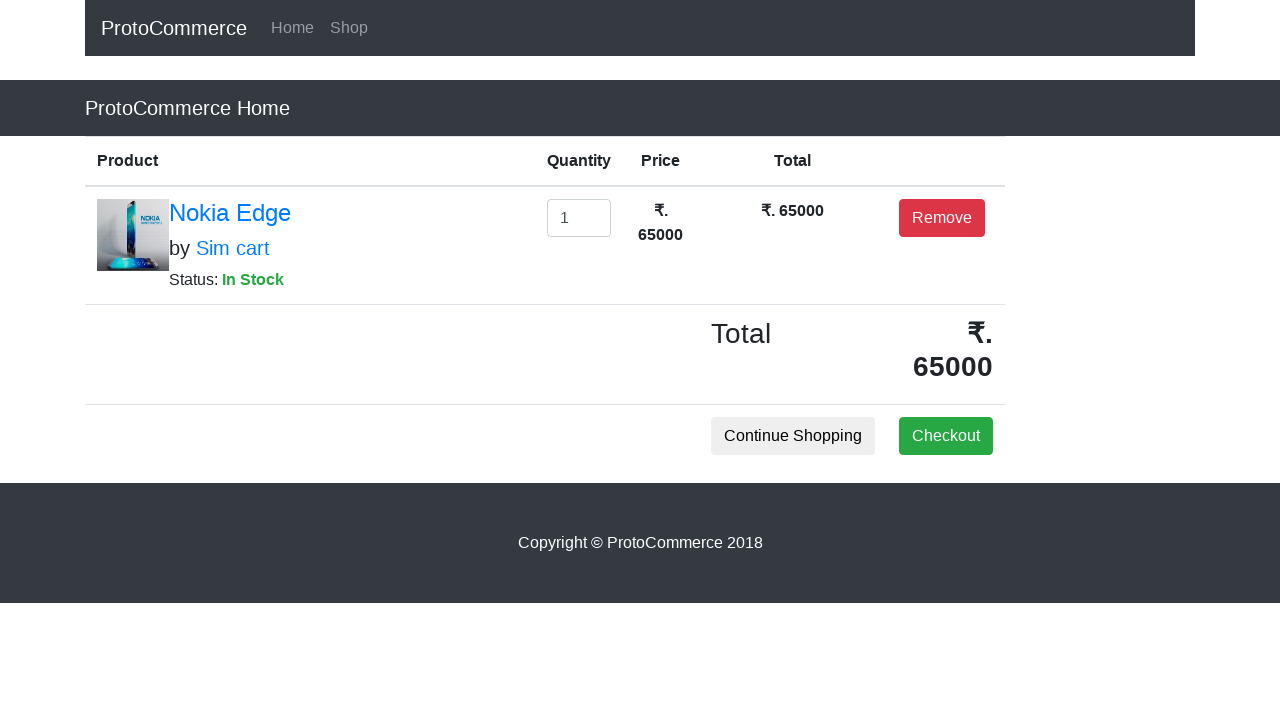